Tests radio button functionality by iterating through and clicking all radio buttons on the page, verifying their state

Starting URL: https://rahulshettyacademy.com/AutomationPractice/#

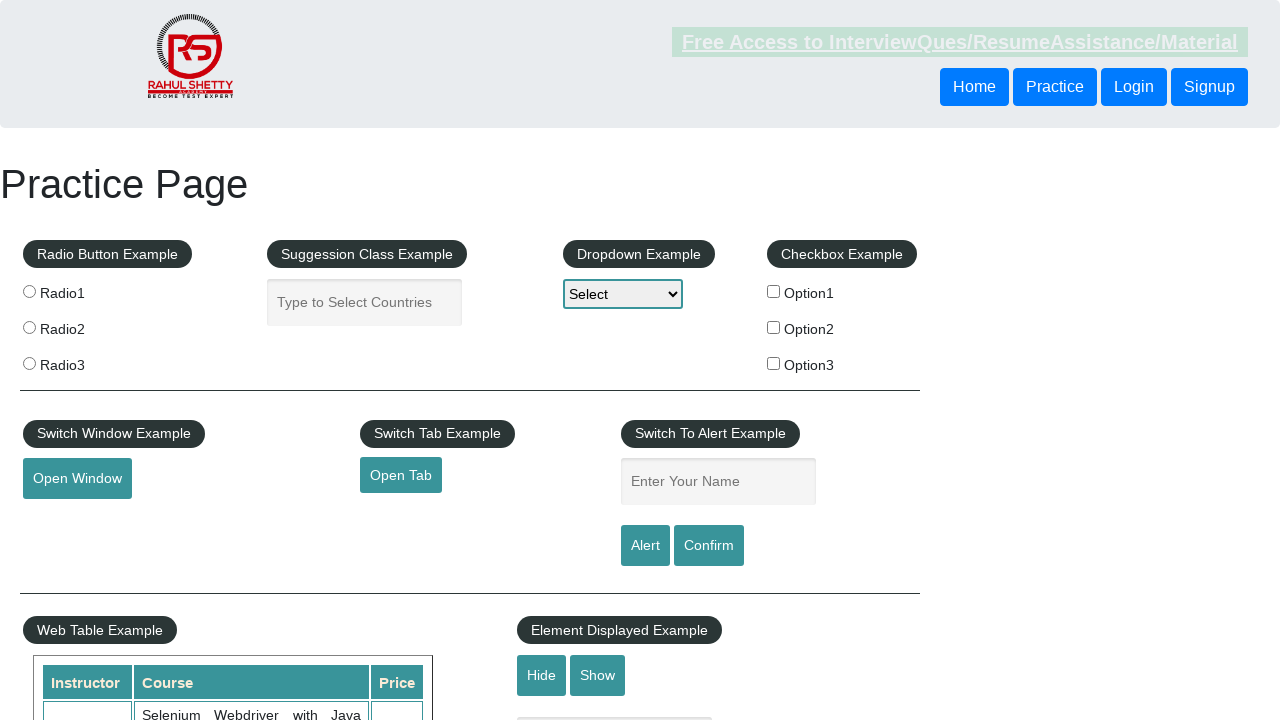

Waited for page to fully load (networkidle)
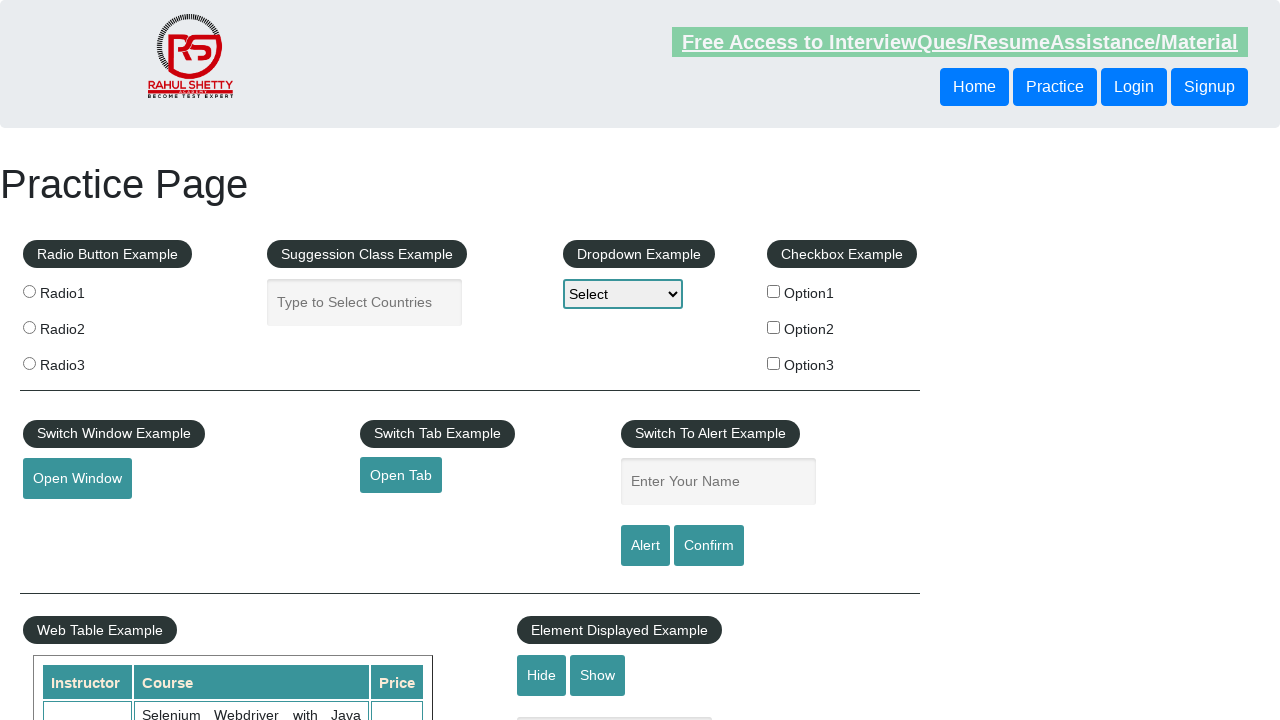

Located all radio buttons on the page
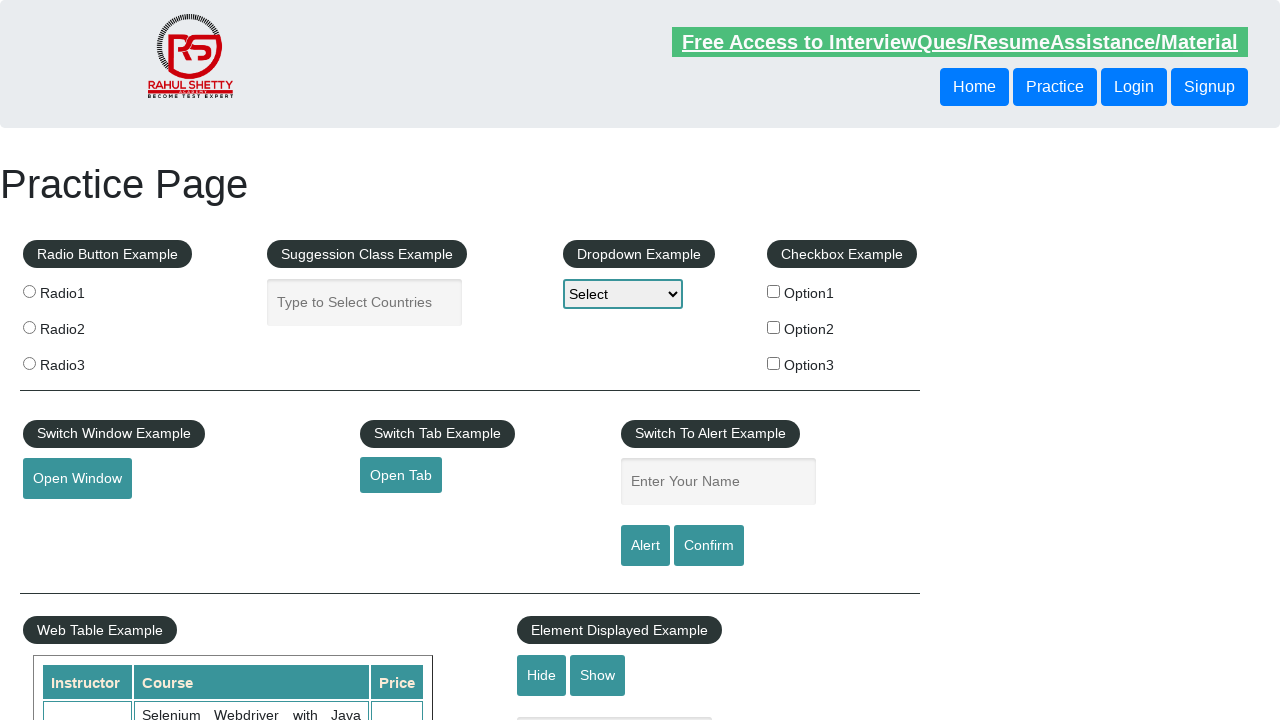

Clicked a radio button at (29, 291) on input.radioButton >> nth=0
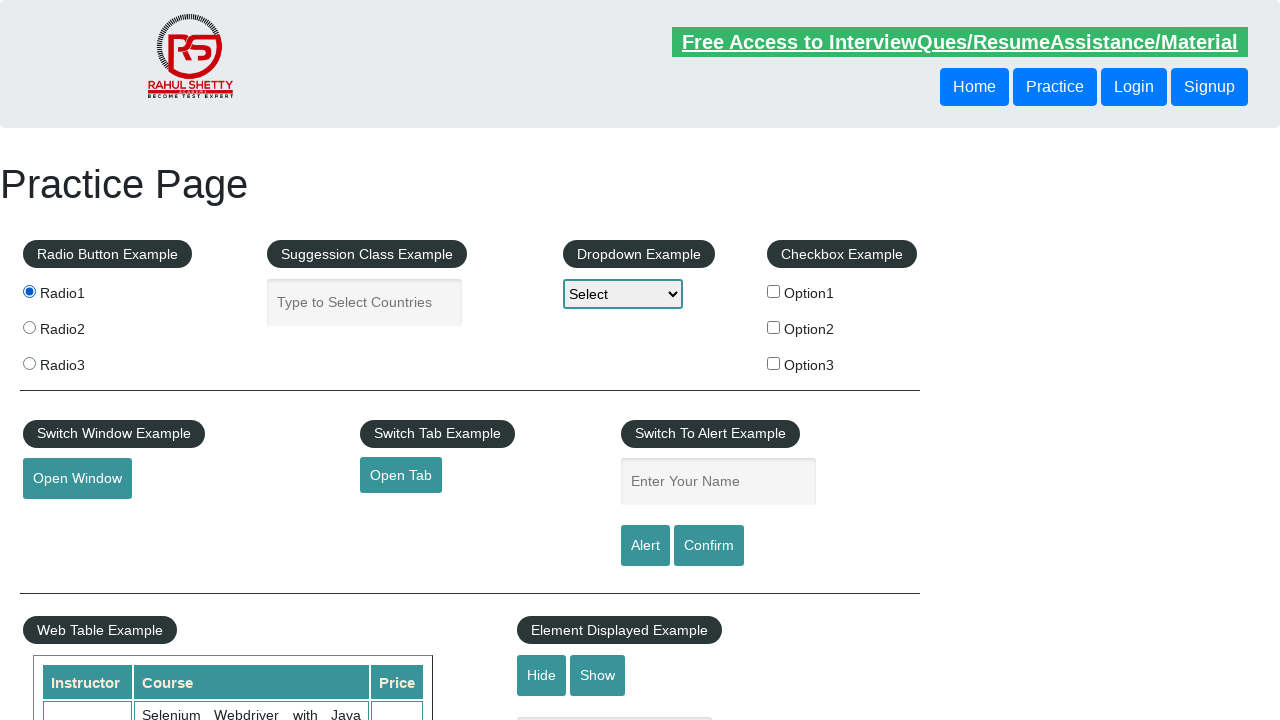

Waited for UI to update after radio button click
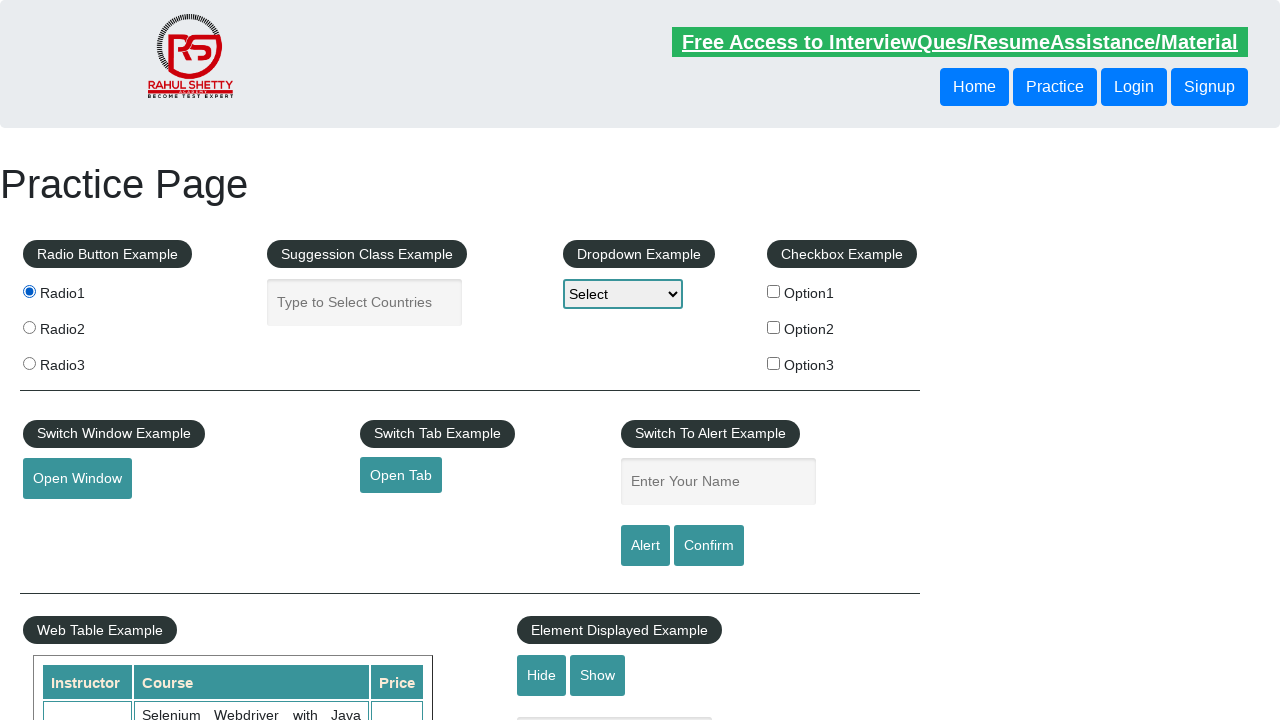

Clicked a radio button at (29, 327) on input.radioButton >> nth=1
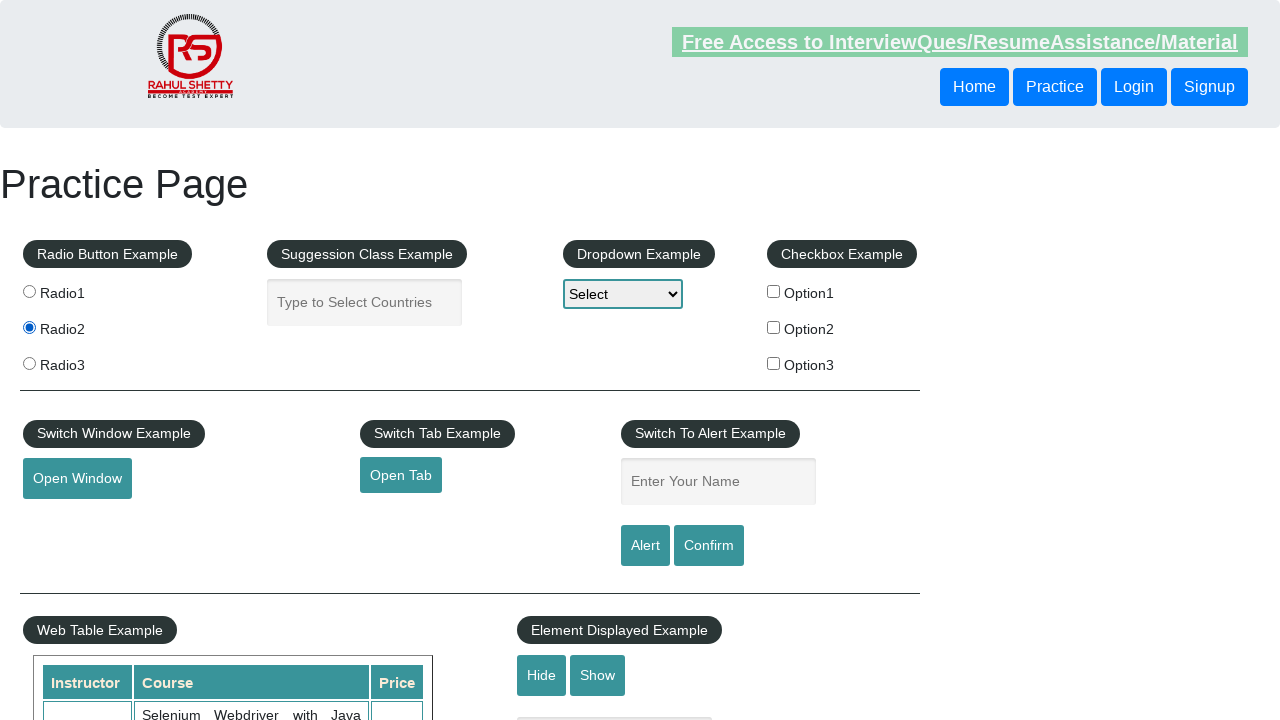

Waited for UI to update after radio button click
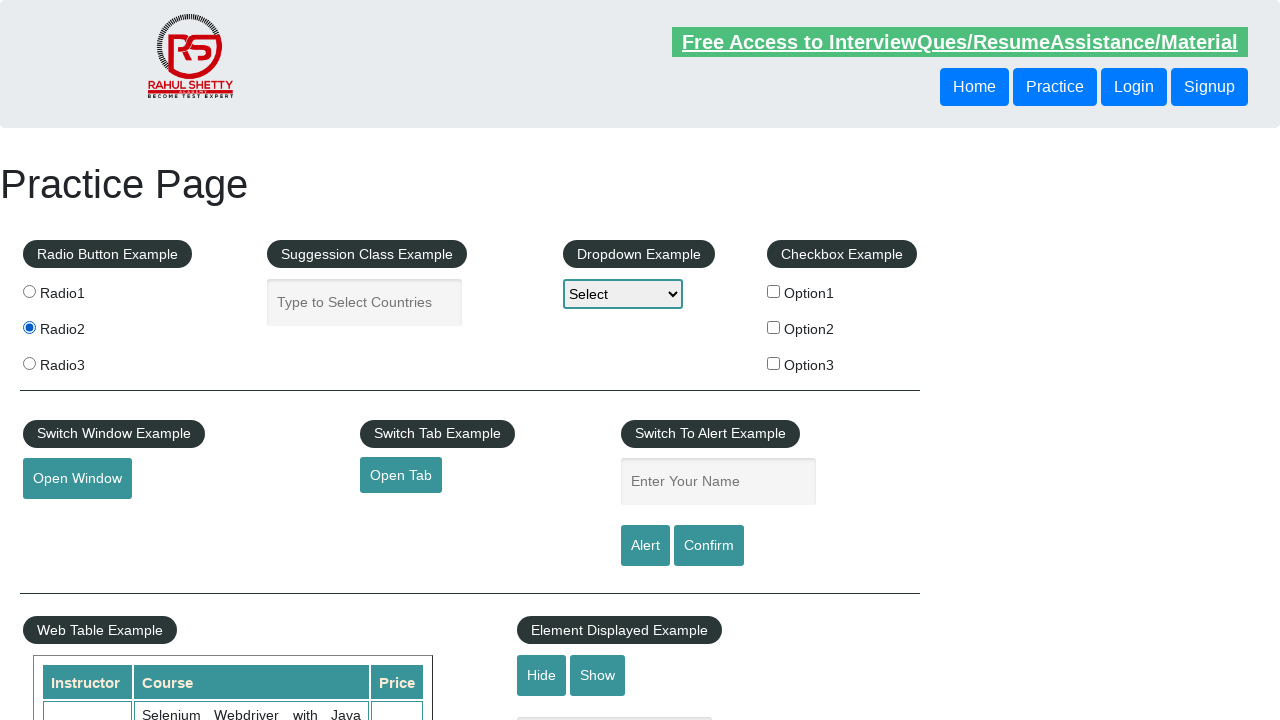

Clicked a radio button at (29, 363) on input.radioButton >> nth=2
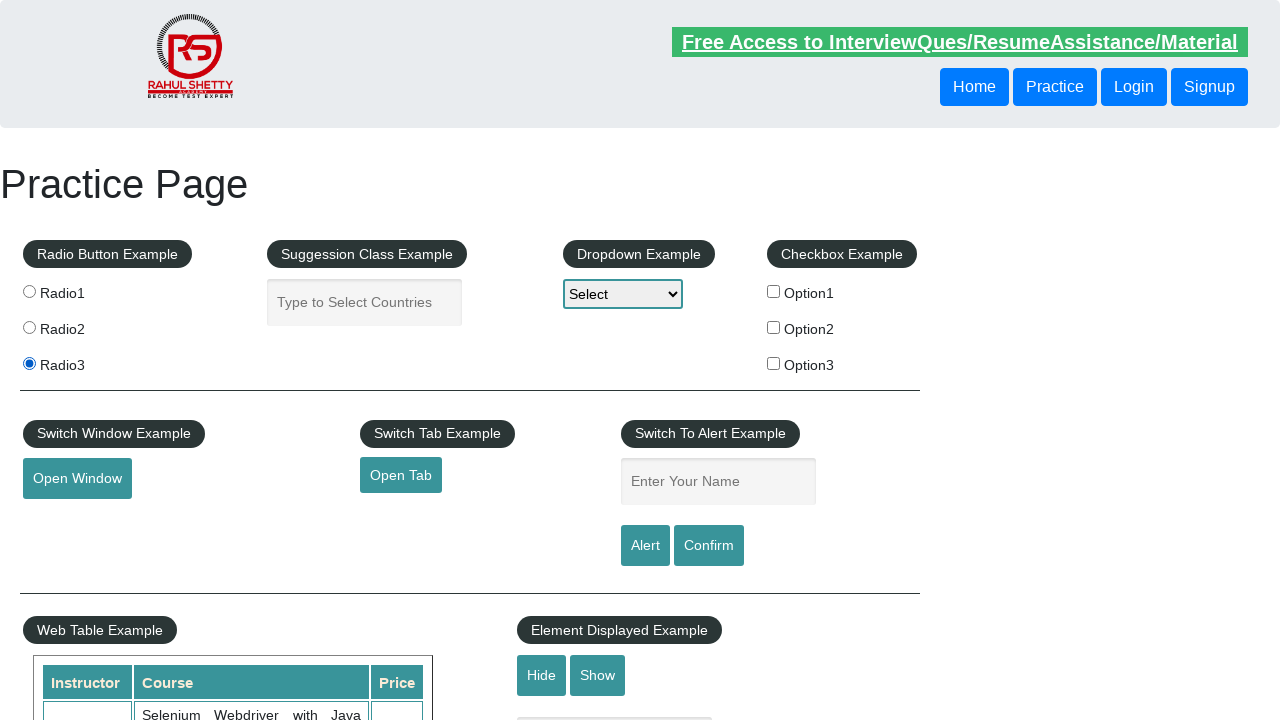

Waited for UI to update after radio button click
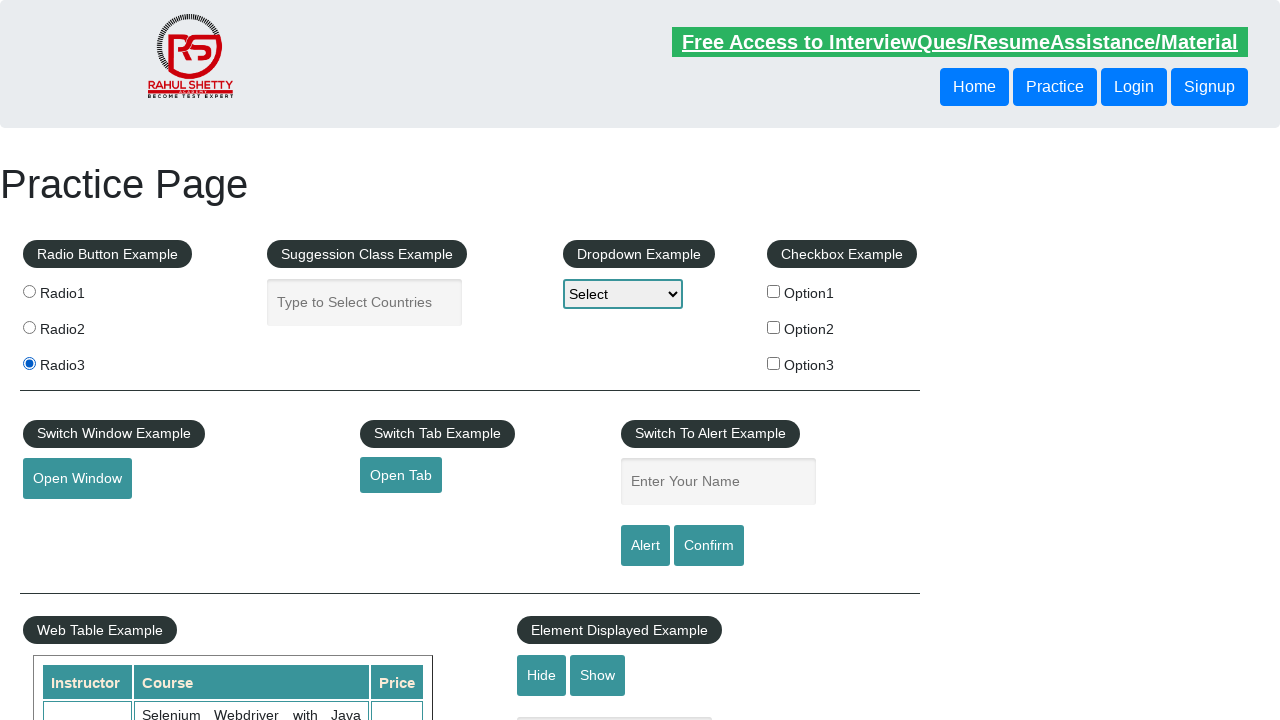

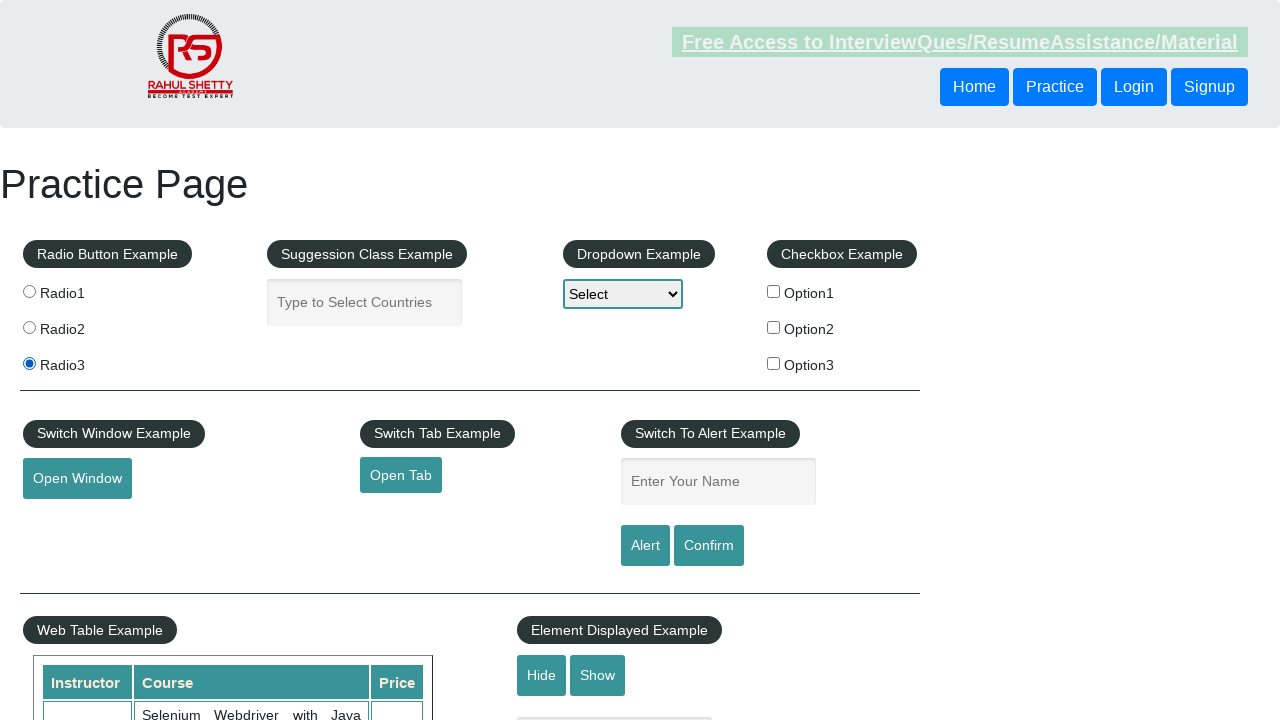